Tests dropdown list functionality by selecting different options from the dropdown menu

Starting URL: http://the-internet.herokuapp.com/dropdown

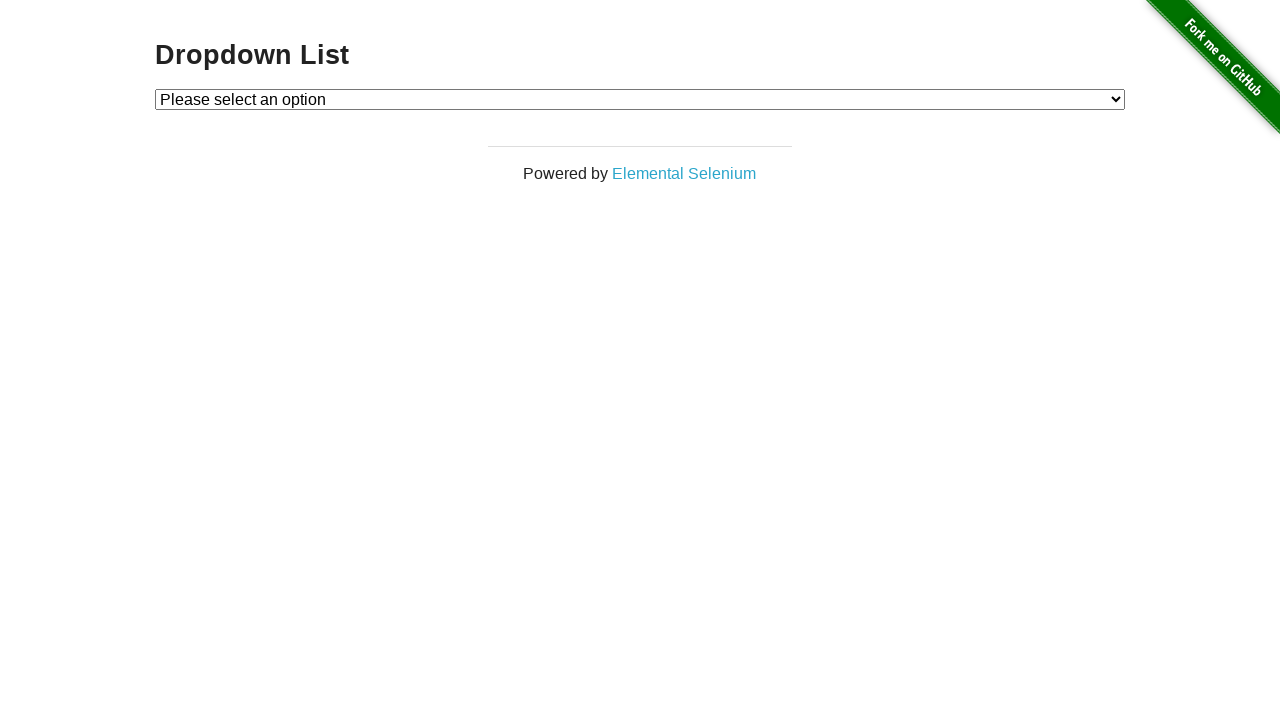

Waited for dropdown element to be present
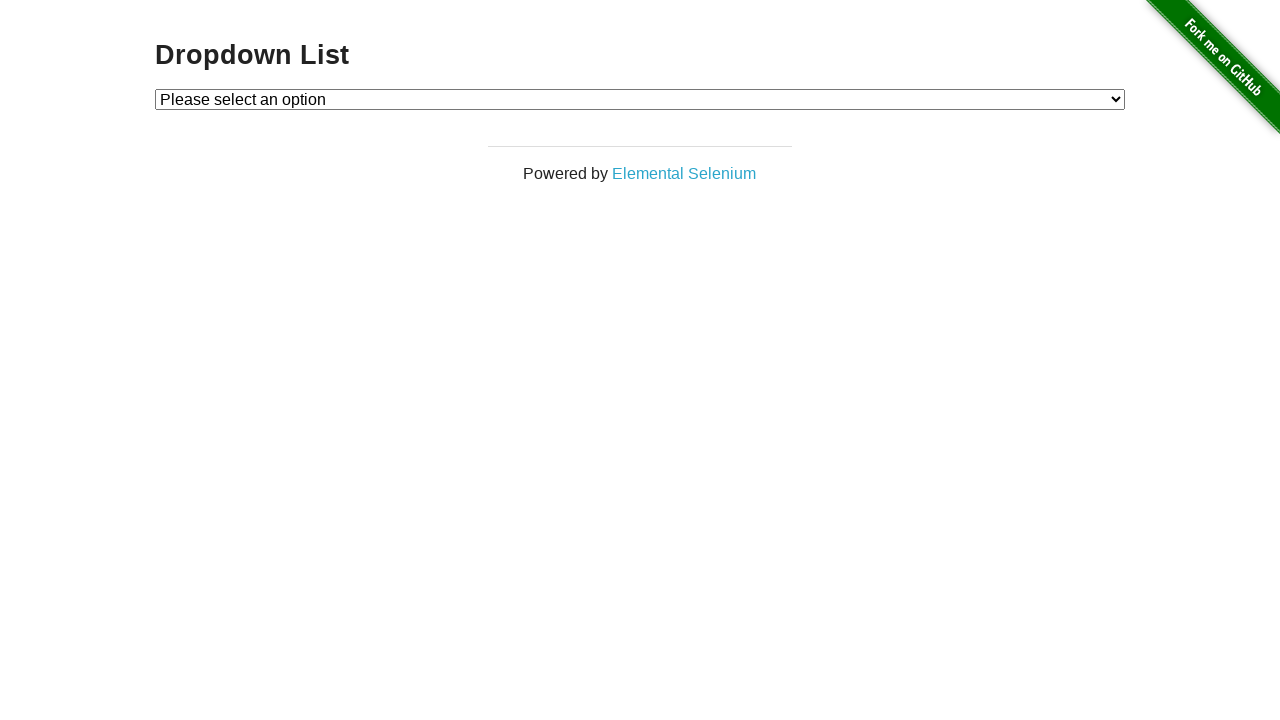

Selected Option 1 from dropdown menu on #dropdown
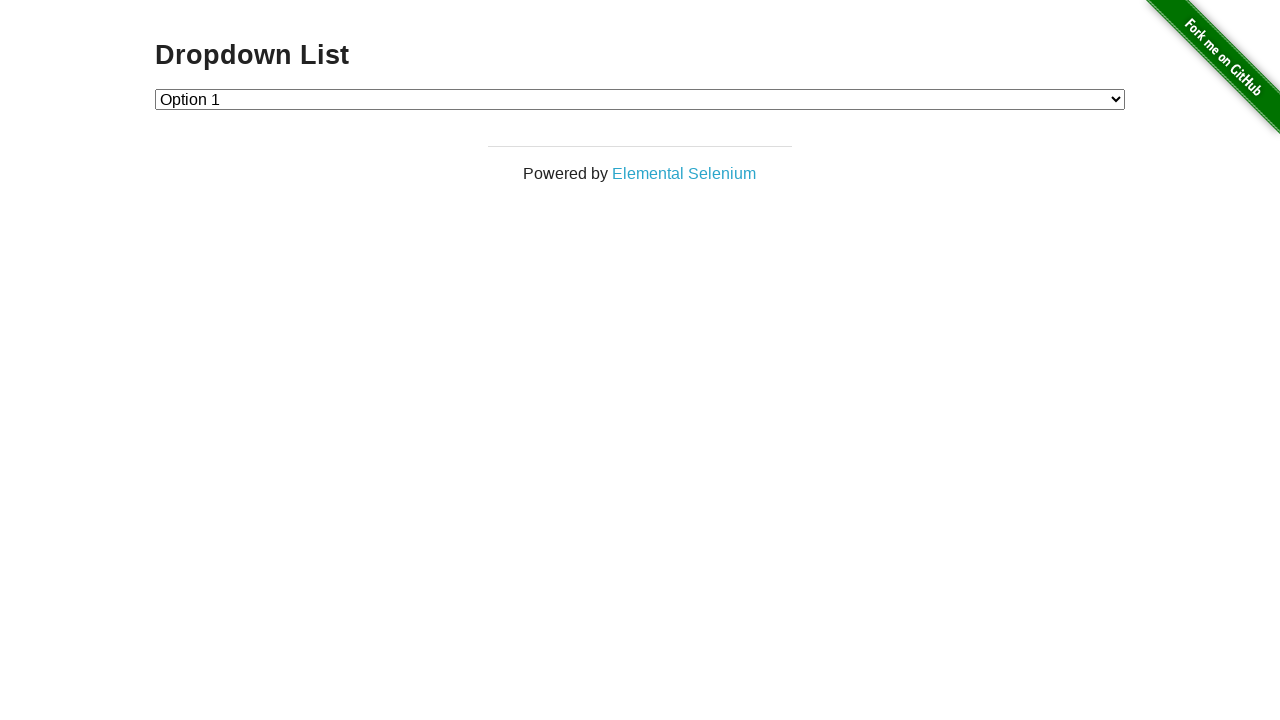

Selected Option 2 from dropdown menu on #dropdown
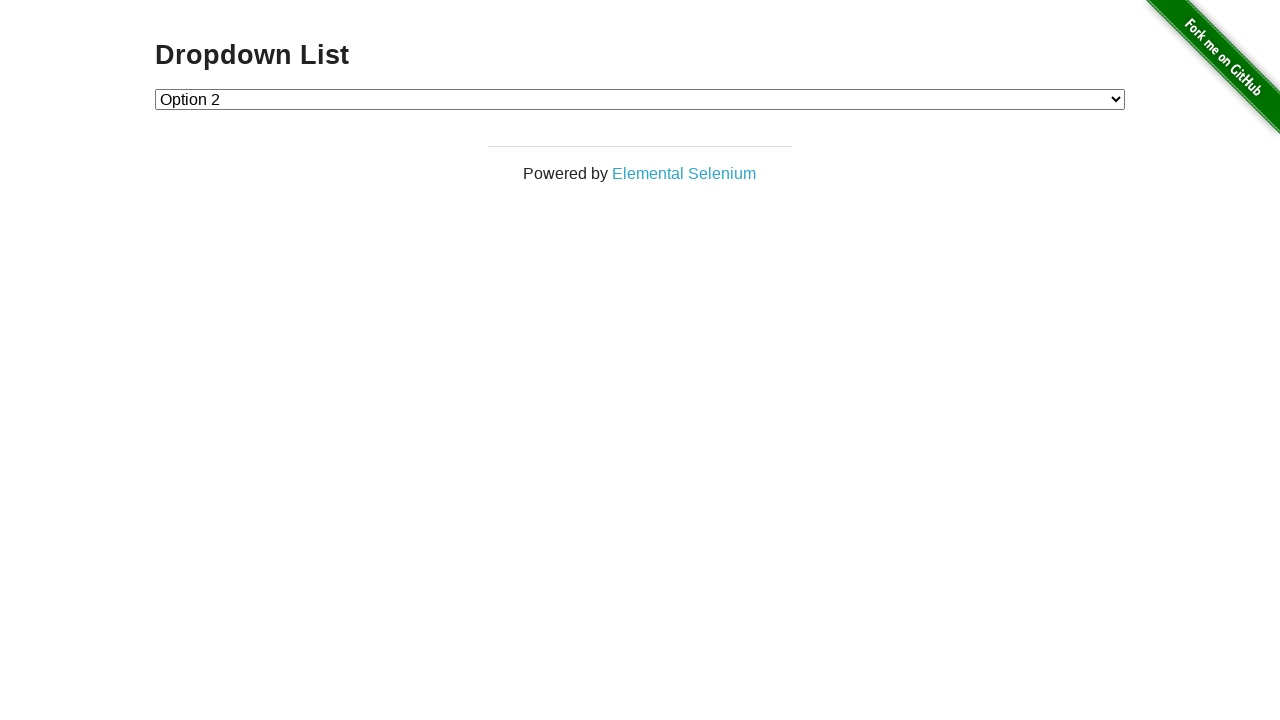

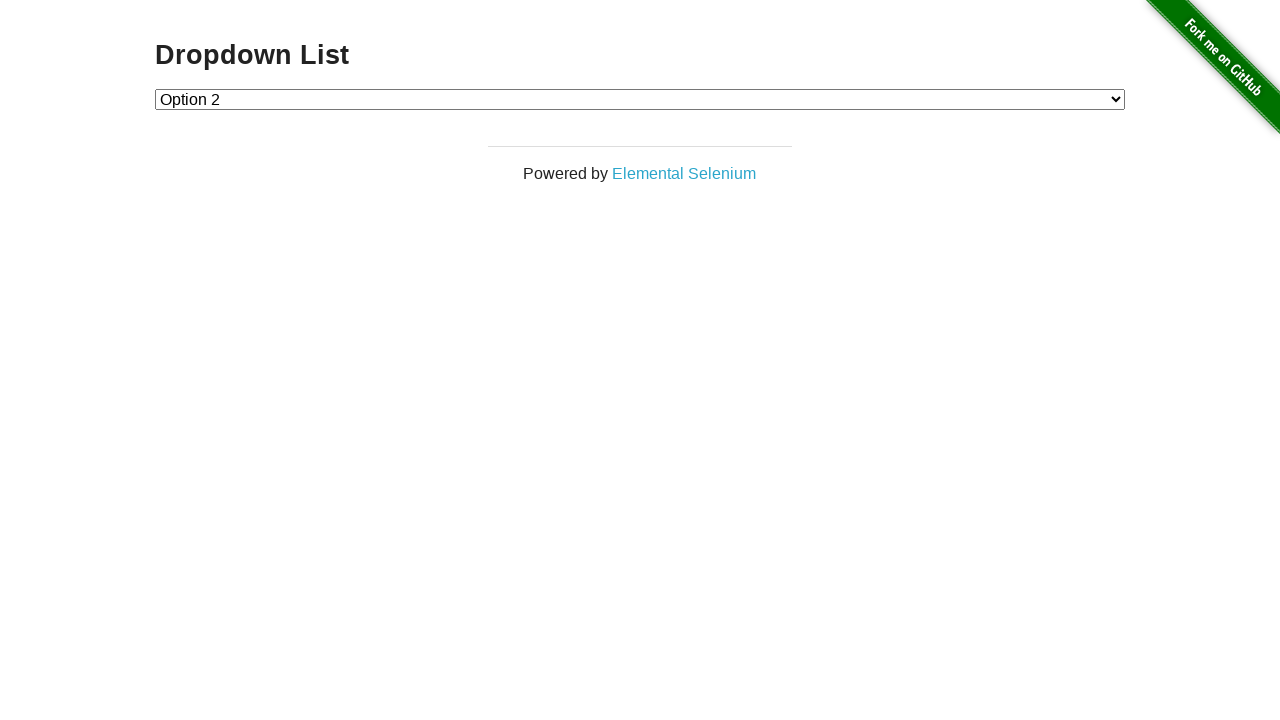